Tests navigating to a website with browser notifications disabled

Starting URL: https://www.redbus.in/

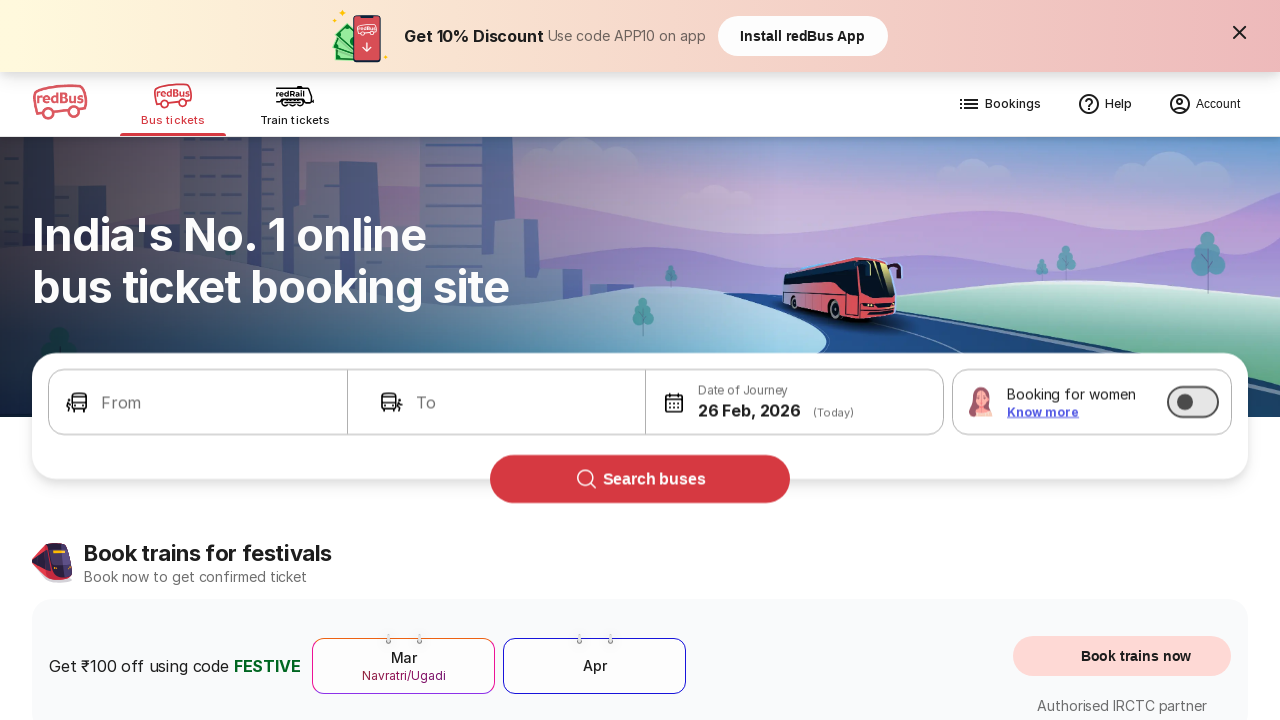

Waited for page to reach networkidle state on redbus.in with notifications disabled
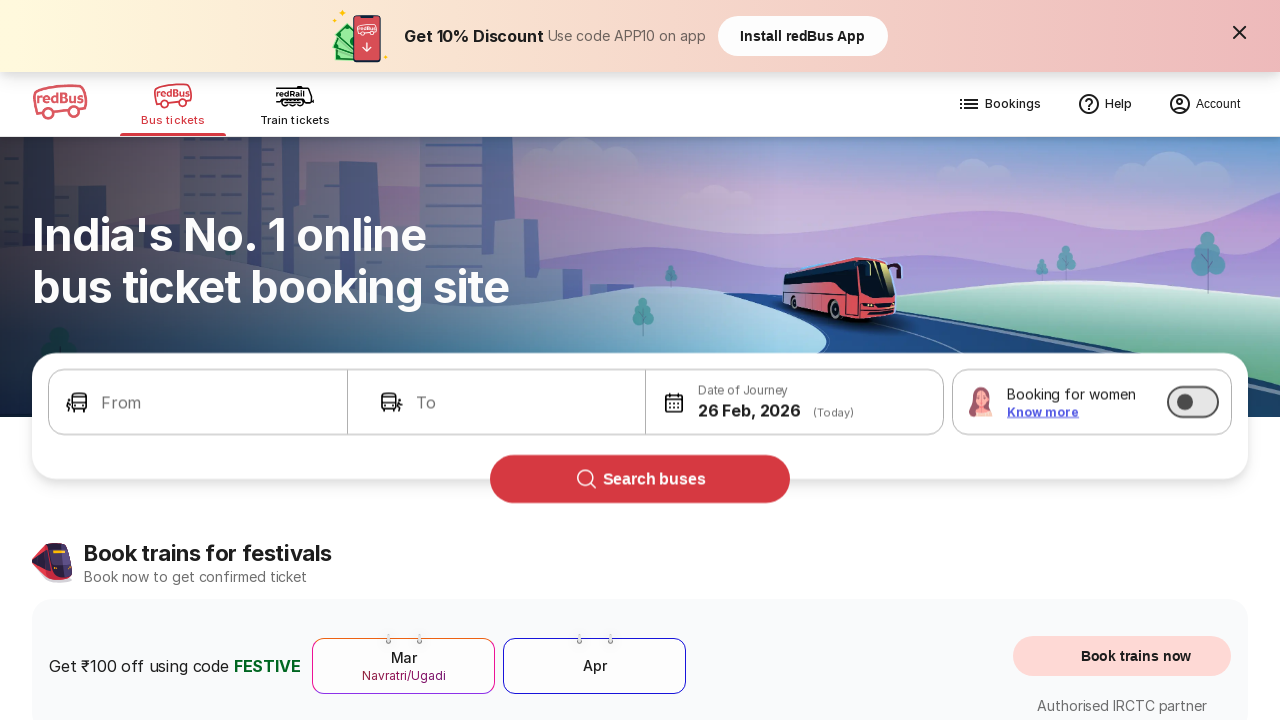

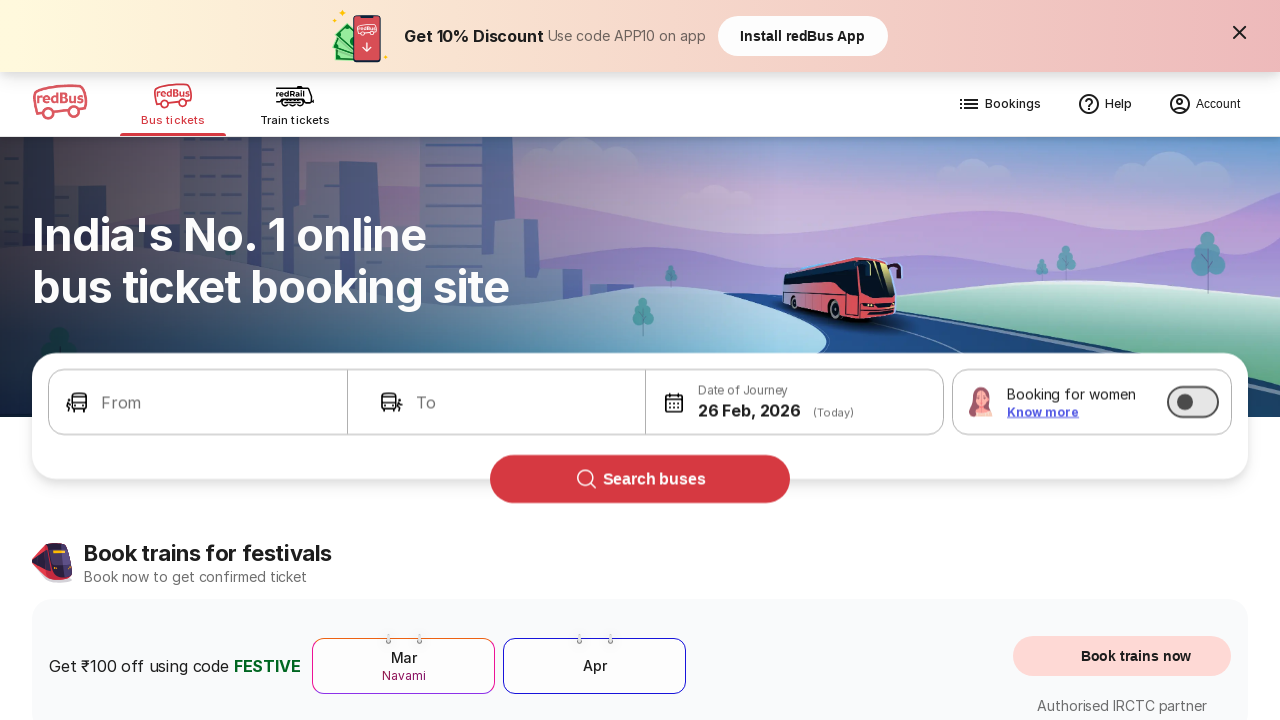